Tests dynamic controls by clicking Remove button to hide a checkbox and Enable button to enable an input field, verifying the state changes

Starting URL: http://the-internet.herokuapp.com/

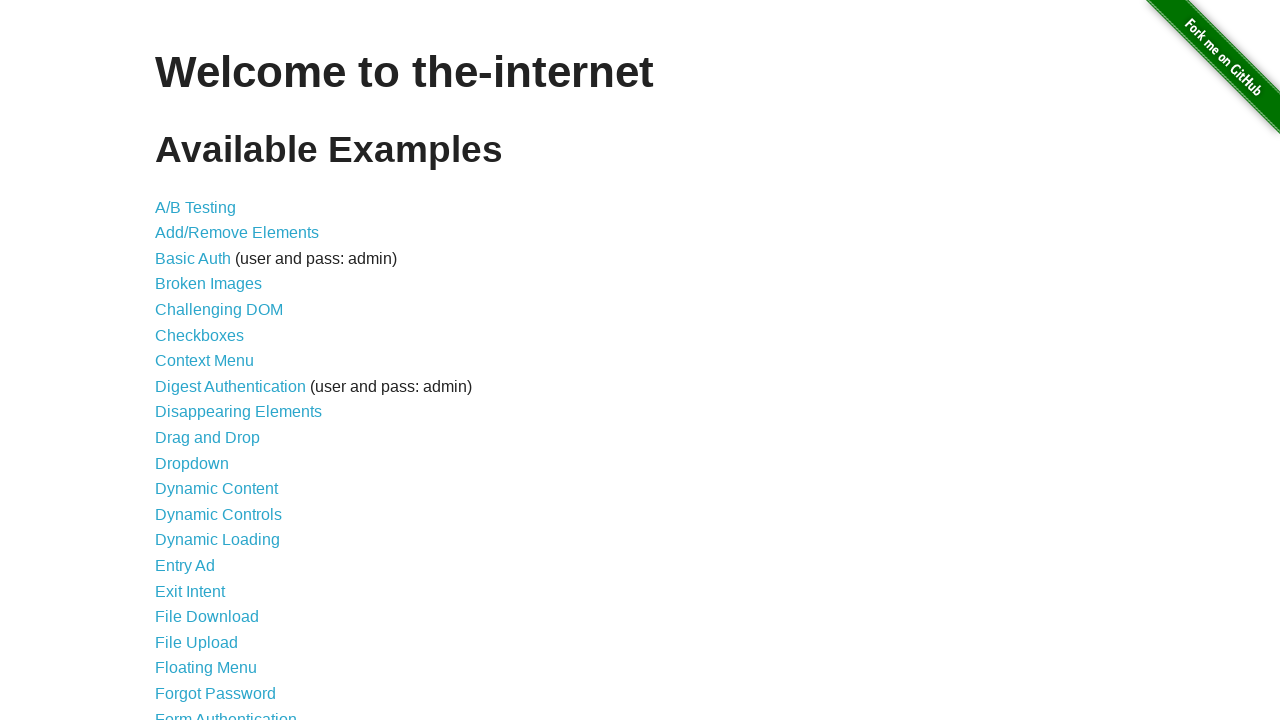

Clicked on Dynamic Controls link at (218, 514) on text=Dynamic Controls
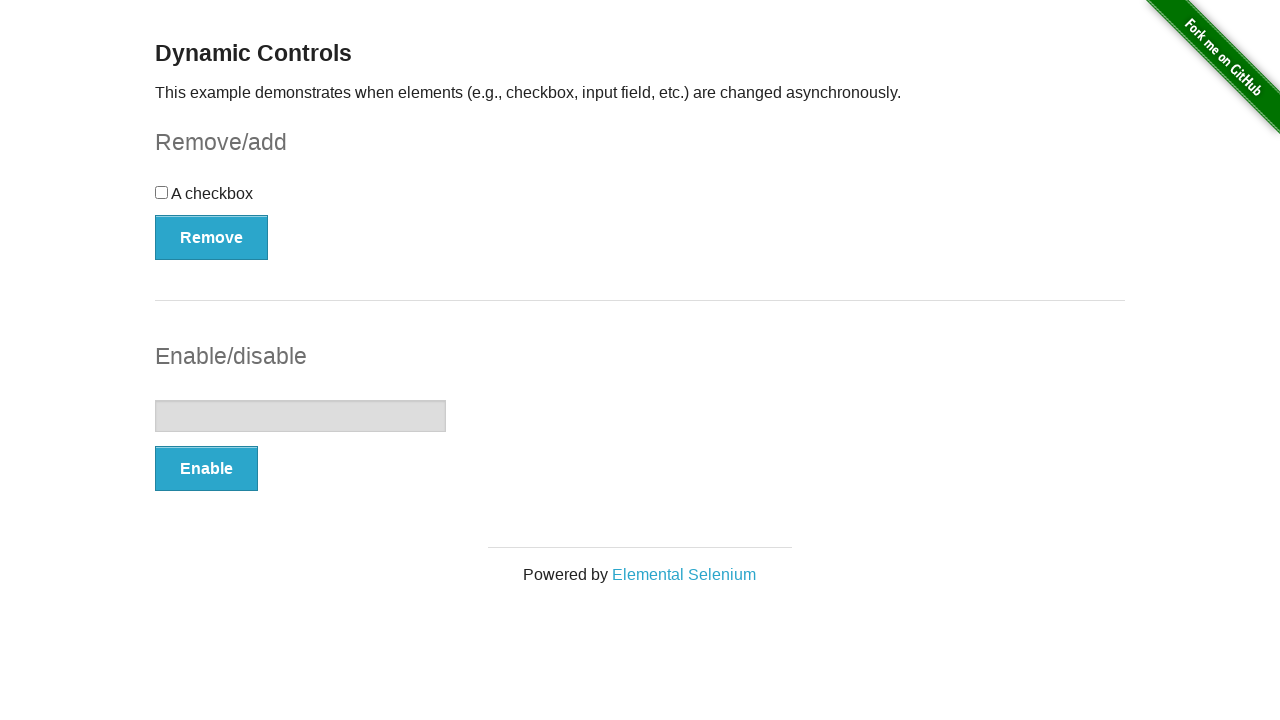

Clicked the Remove button at (212, 237) on button:has-text('Remove')
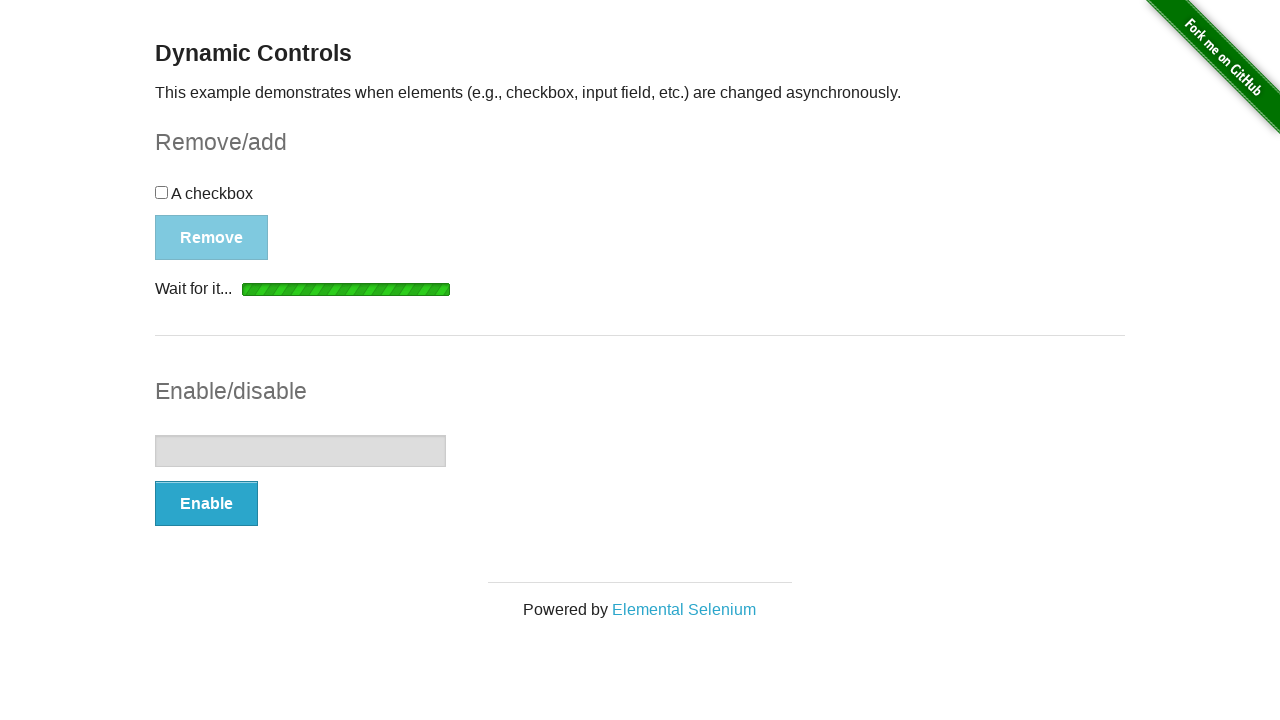

Waited for 'It's gone!' message to appear
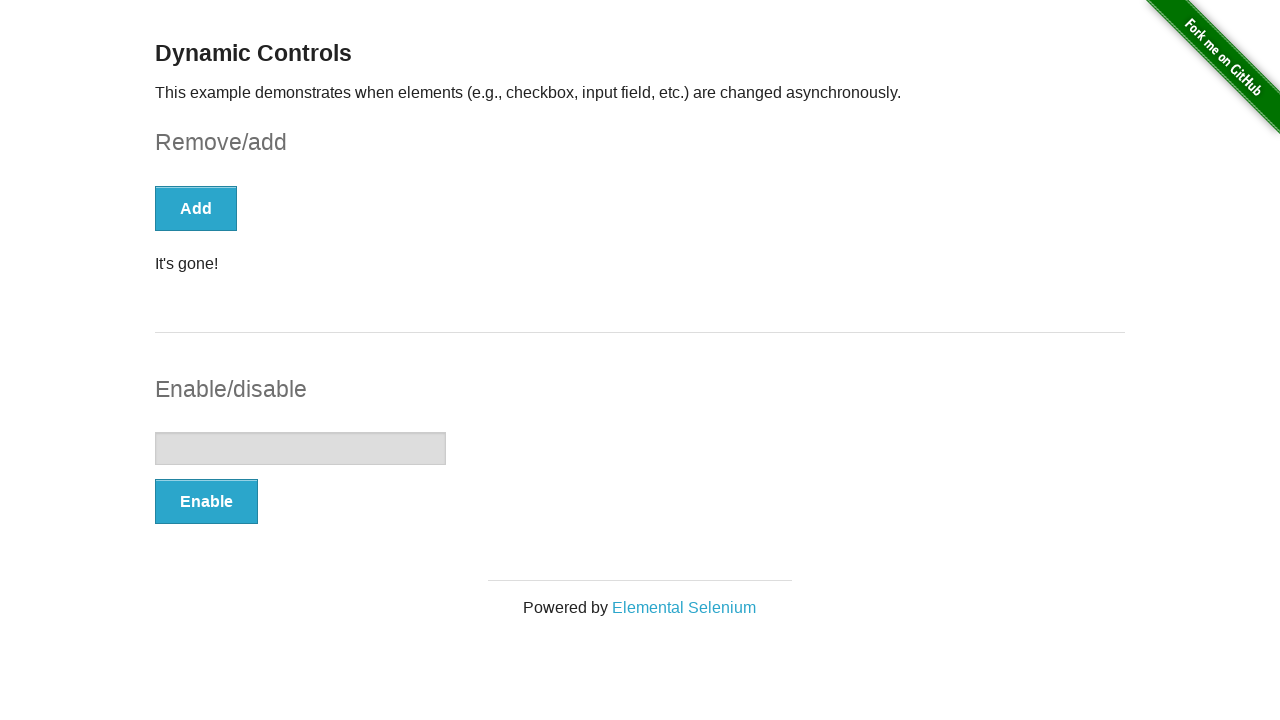

Verified checkbox is hidden/removed
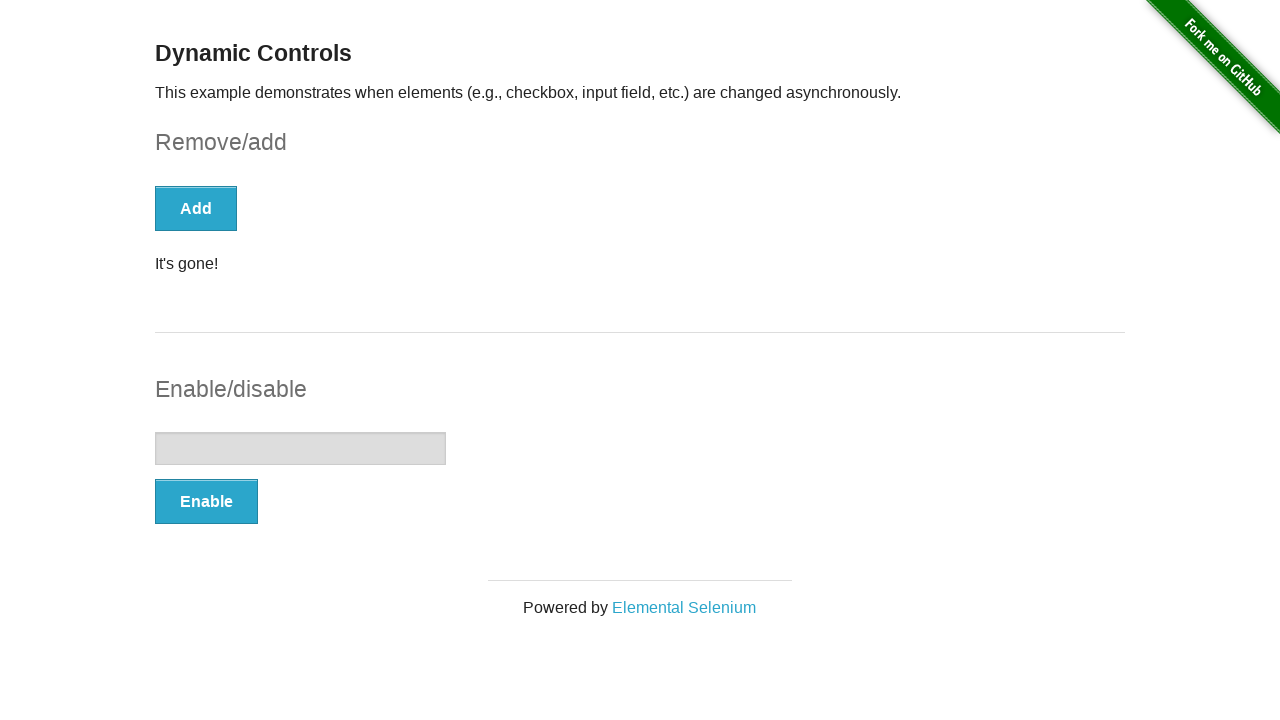

Clicked the Enable button at (206, 501) on button:has-text('Enable')
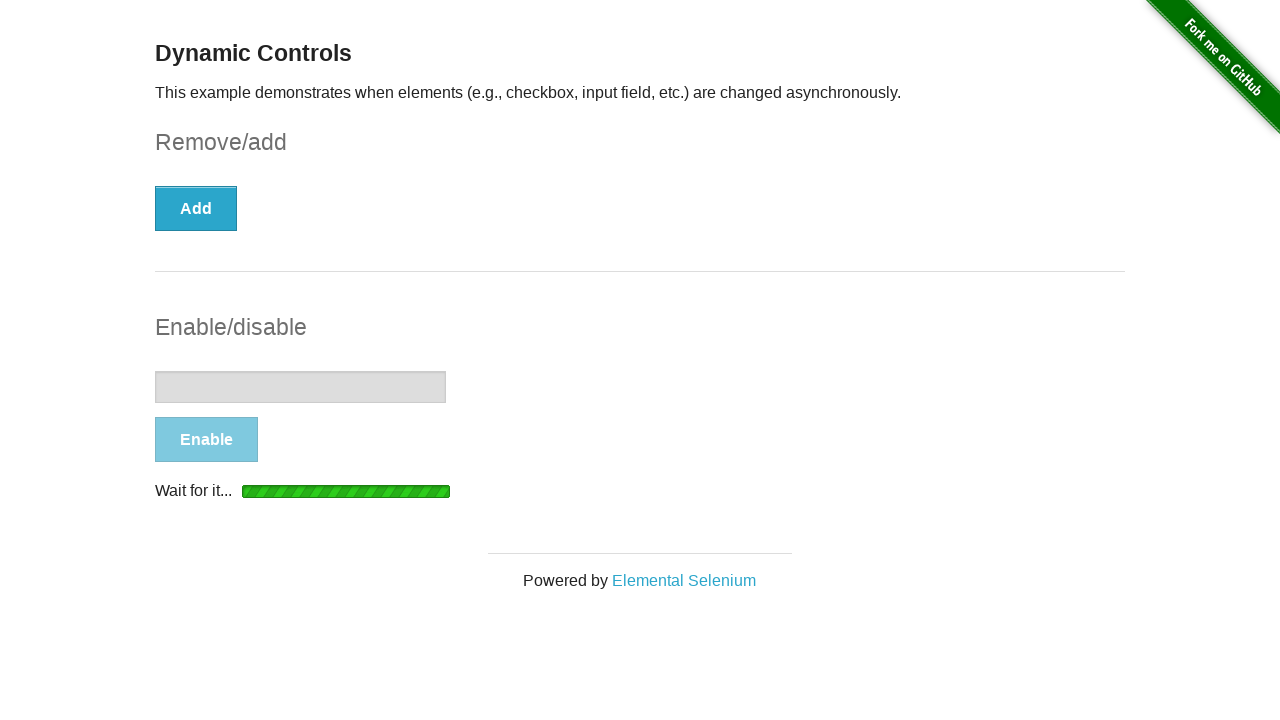

Waited for 'It's enabled!' message to appear
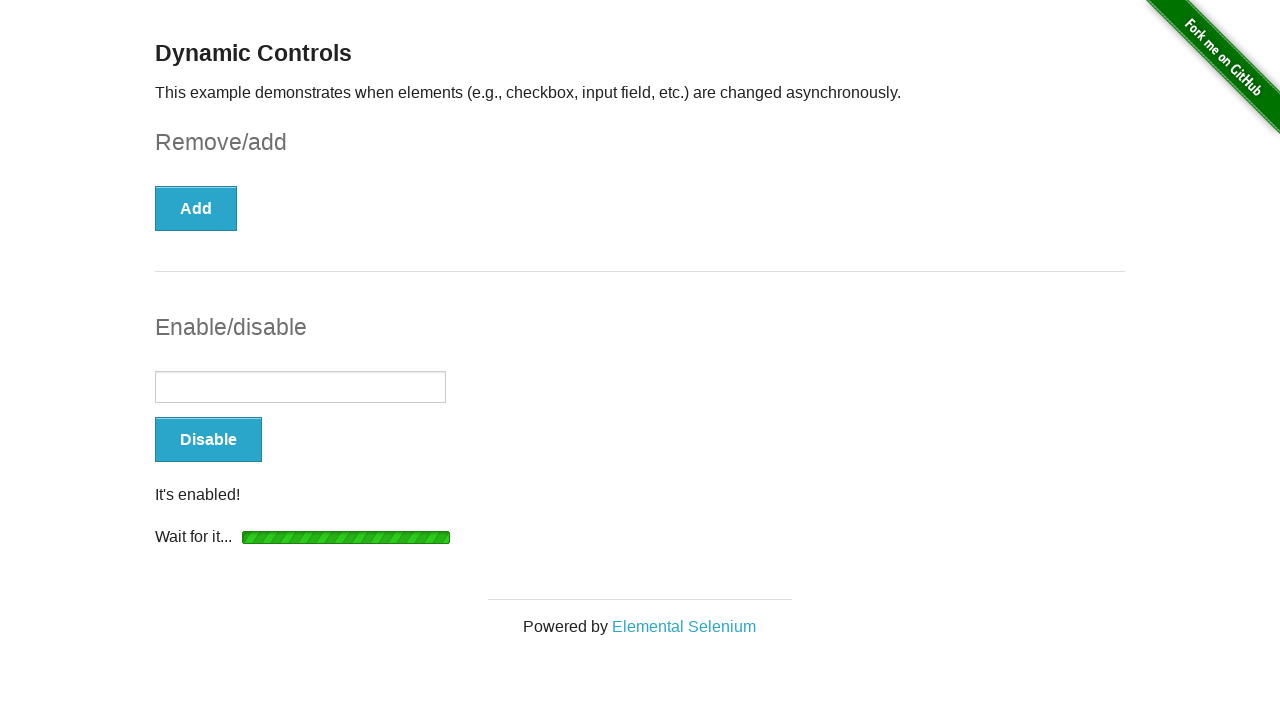

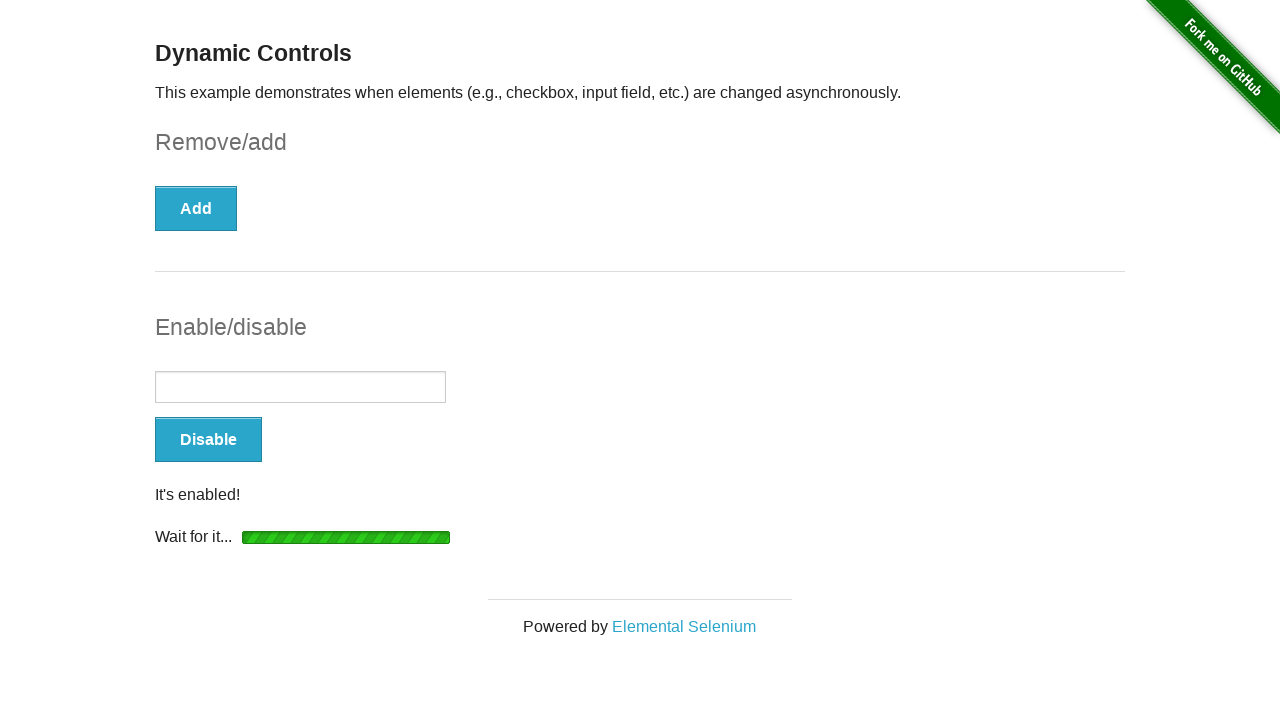